Tests that clicking cancel after editing an employee's name reverts to the original value

Starting URL: https://devmountain-qa.github.io/employee-manager/1.2_Version/index.html

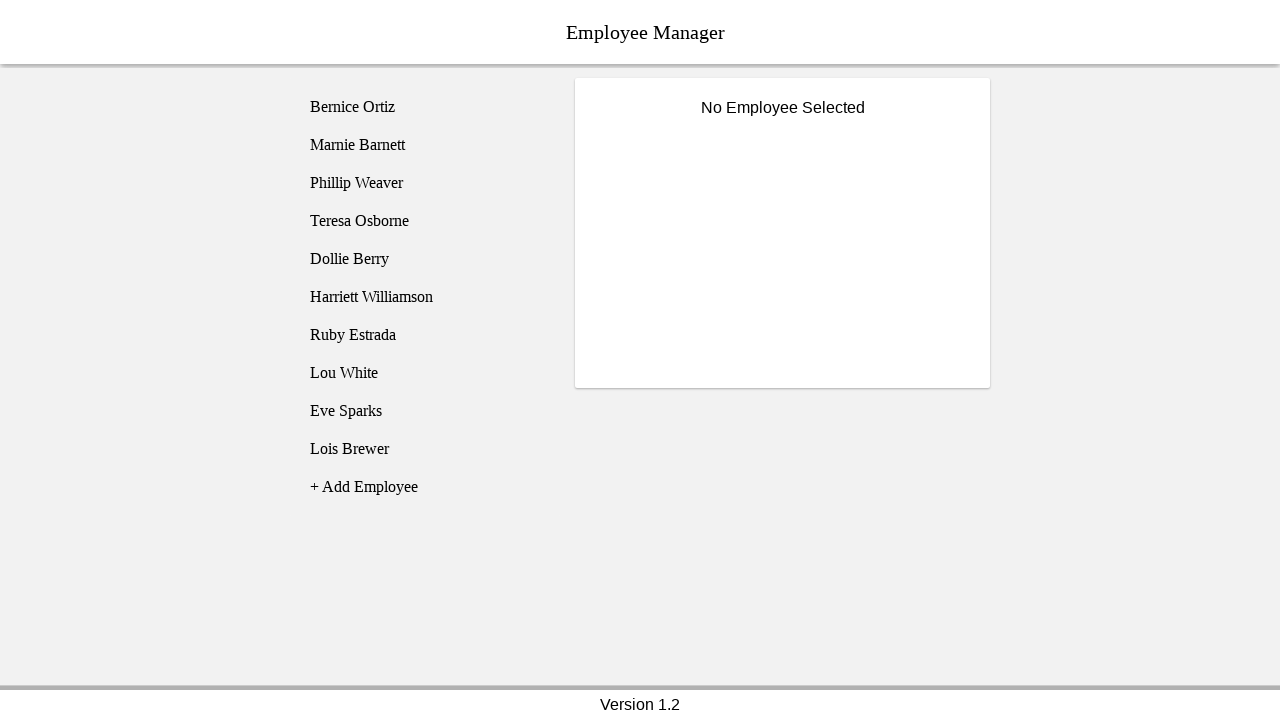

Clicked on Phillip Weaver employee at (425, 183) on [name='employee3']
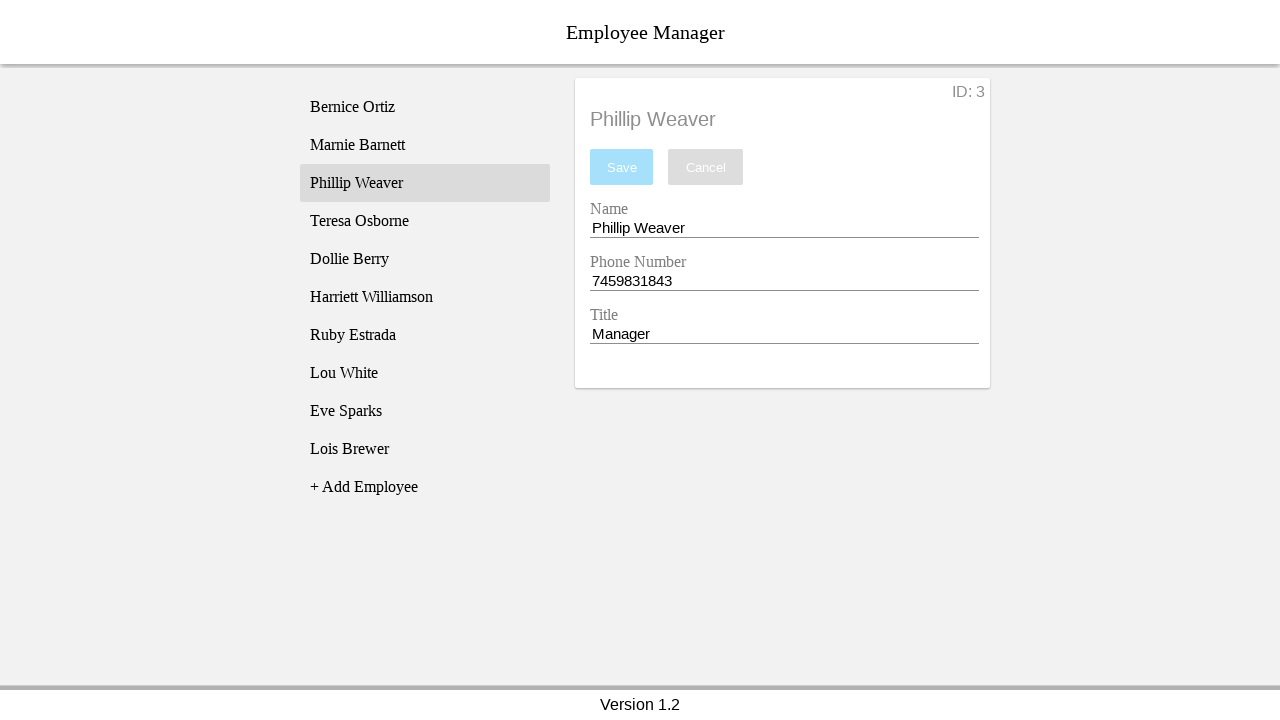

Name input field became visible
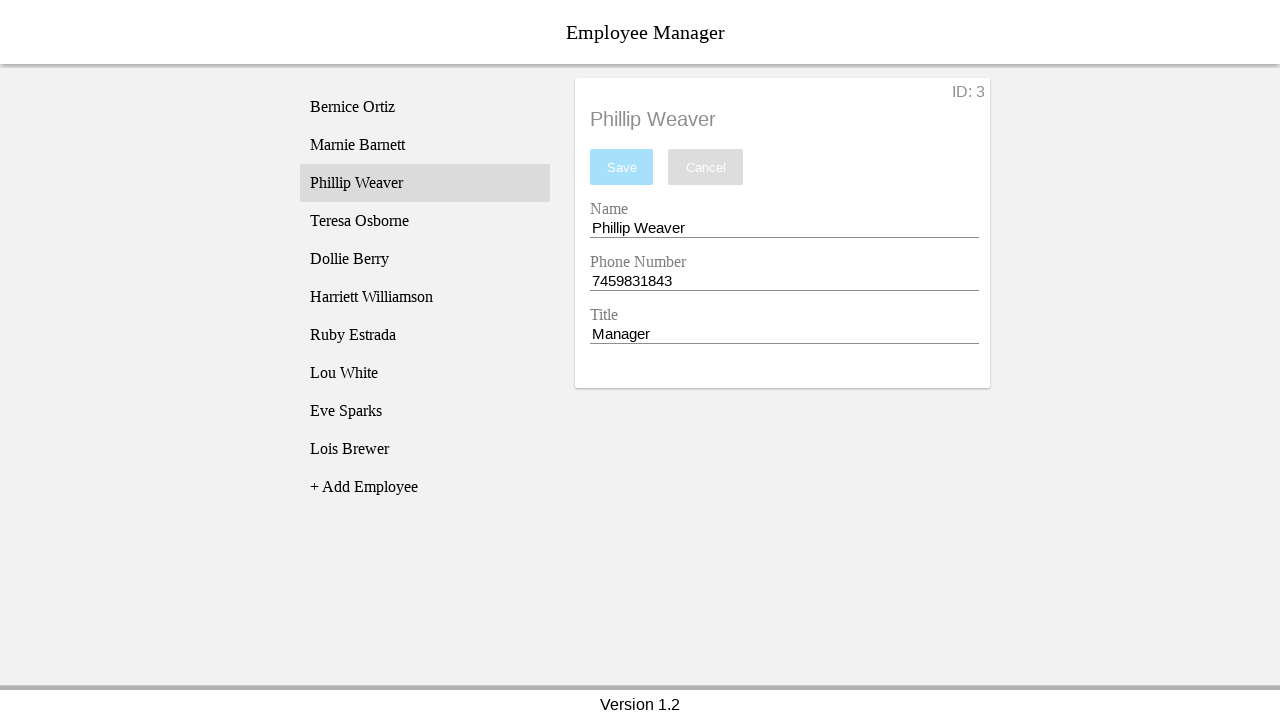

Changed employee name to 'Test Name' on [name='nameEntry']
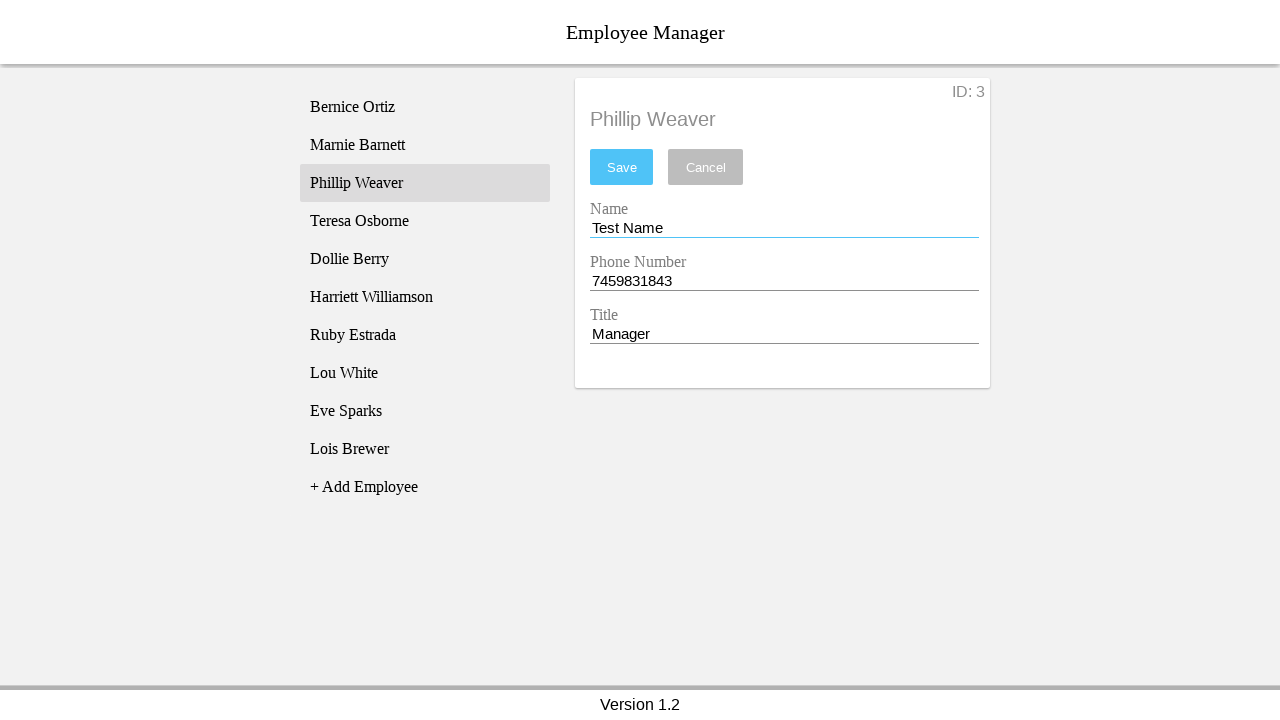

Clicked cancel button to discard changes at (706, 167) on [name='cancel']
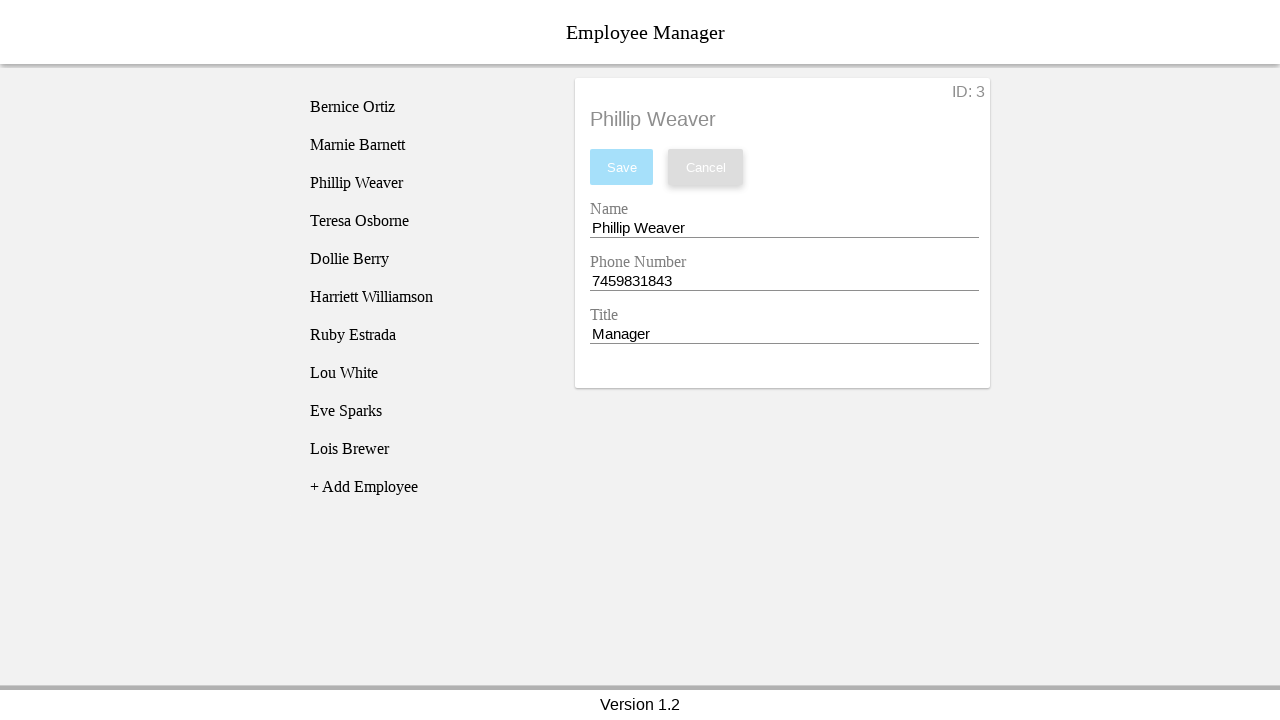

Verified that employee name reverted to original value 'Phillip Weaver'
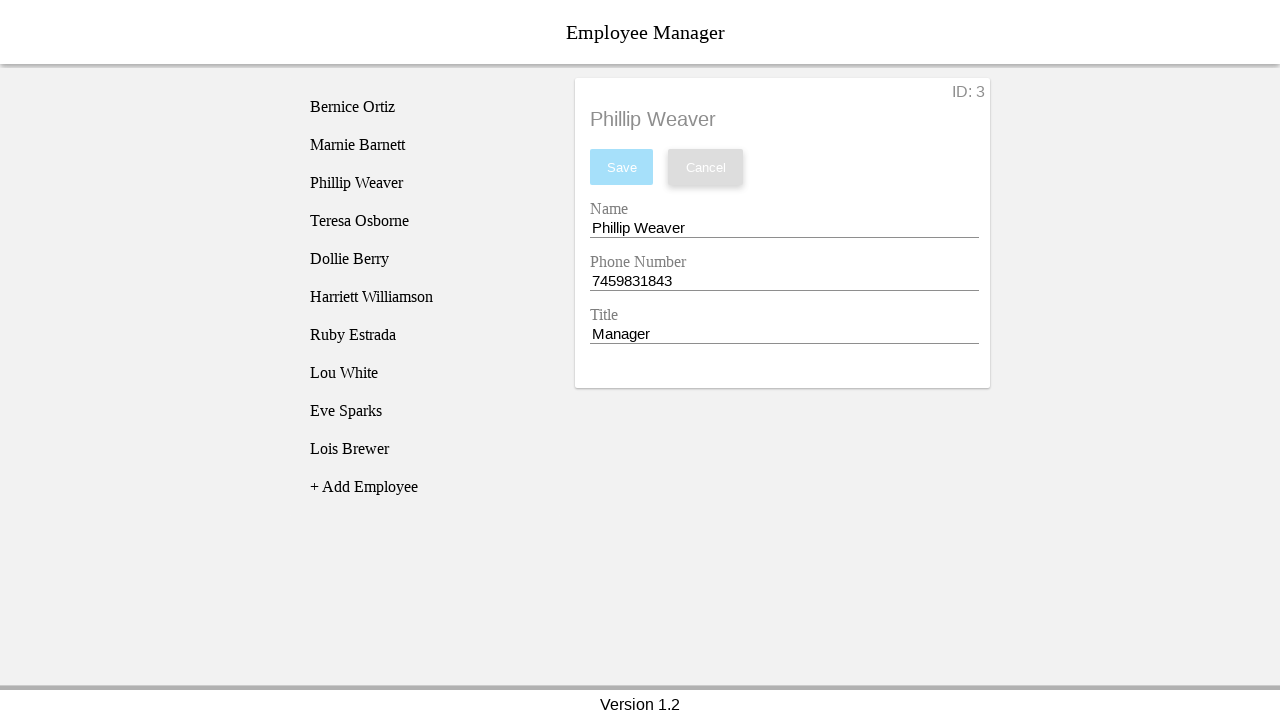

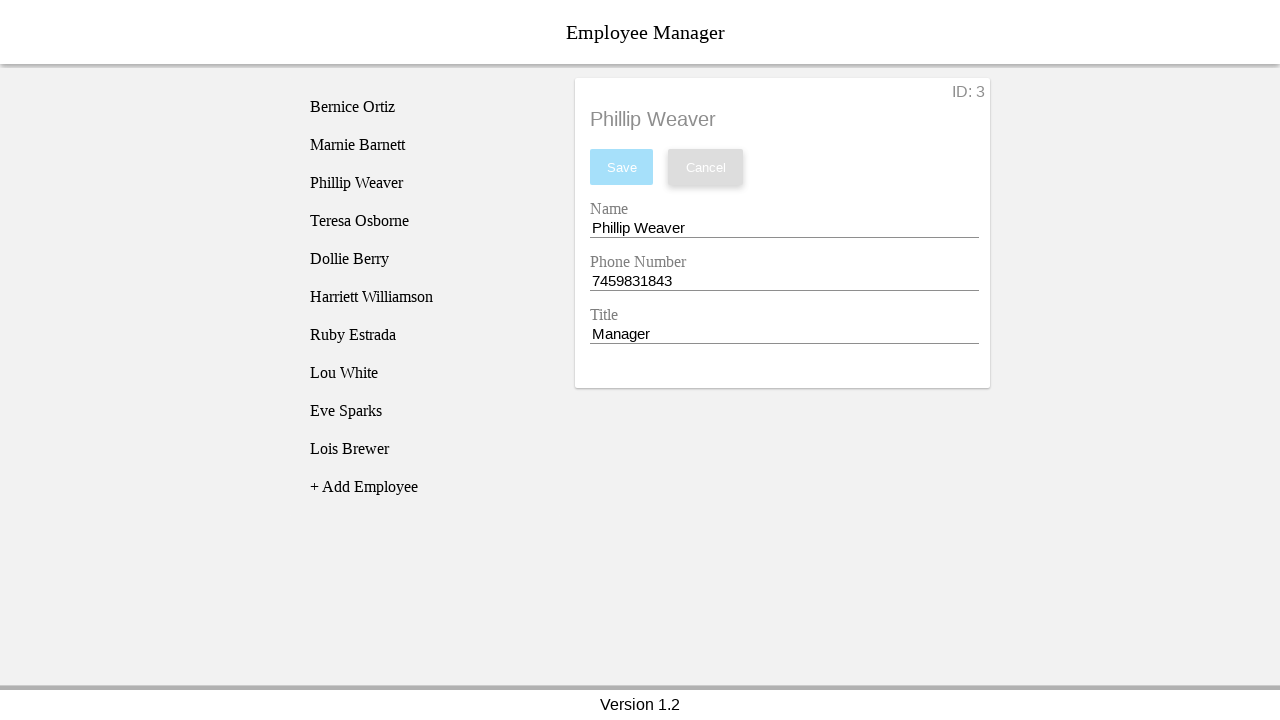